Tests a math exercise page by reading a value from the page, calculating the mathematical formula log(abs(12*sin(x))), filling in the answer, checking required checkboxes and radio buttons, then submitting the form.

Starting URL: https://suninjuly.github.io/math.html

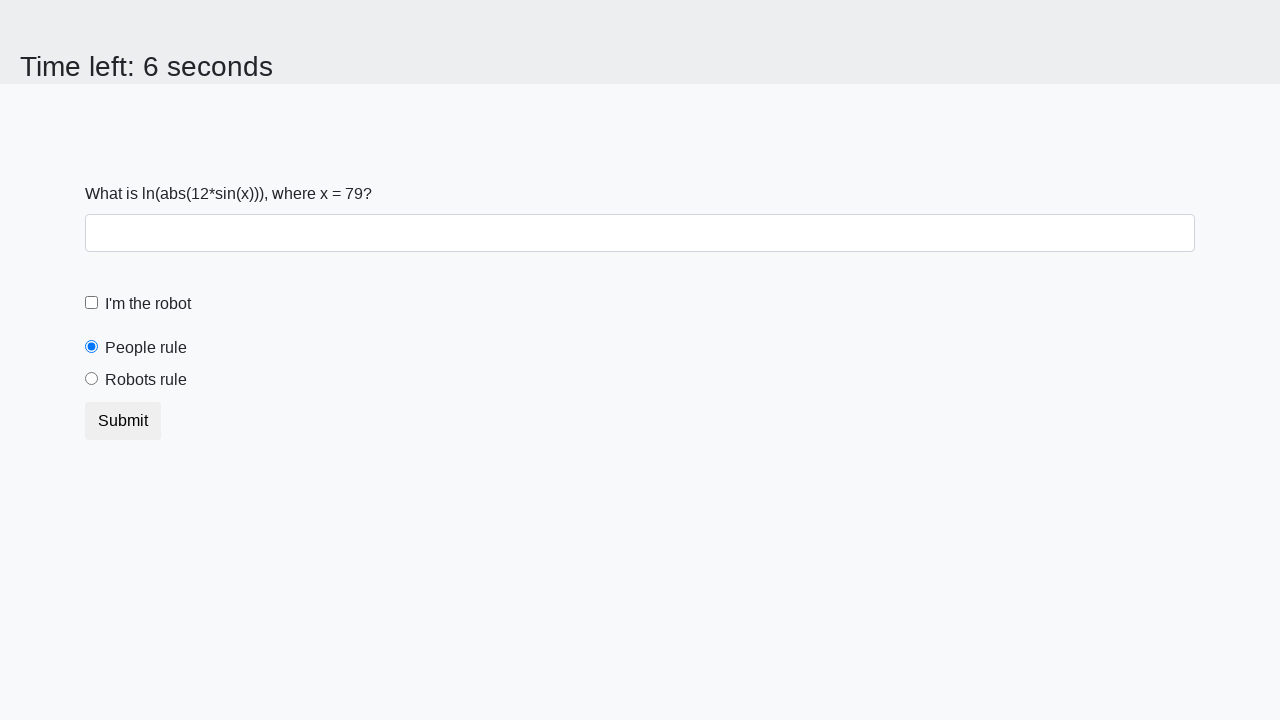

Read x value from #input_value element
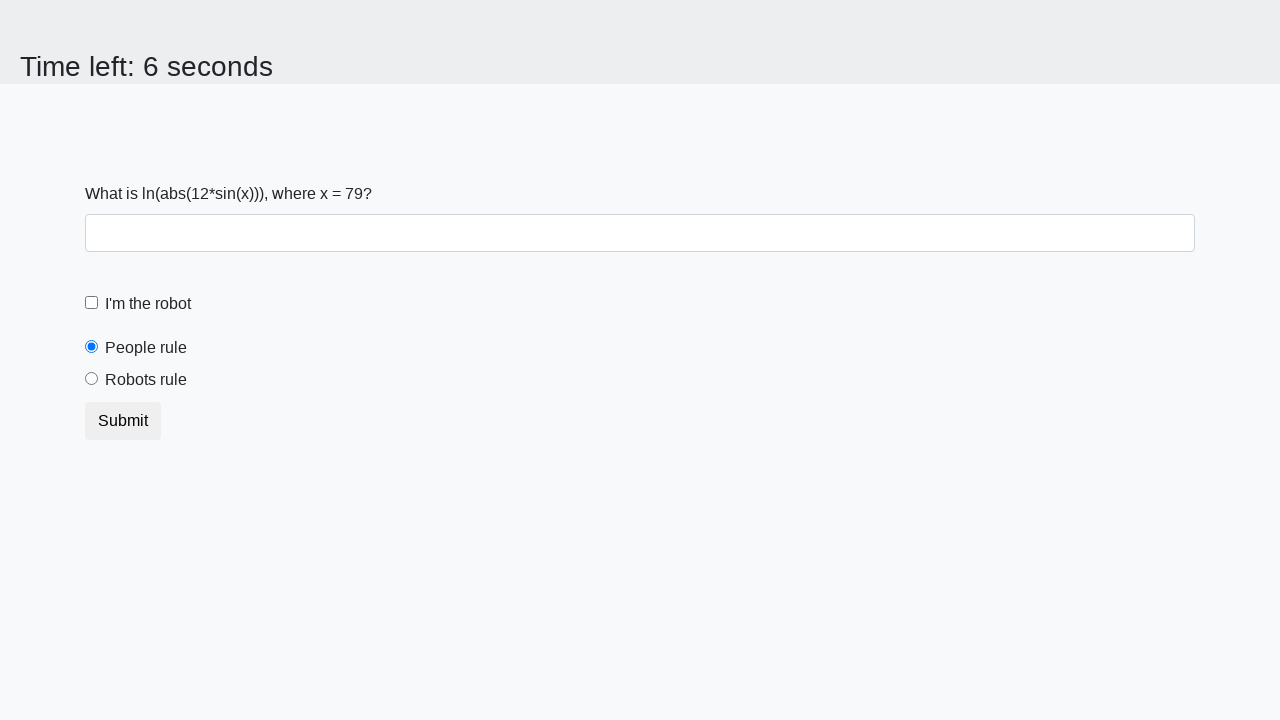

Calculated formula result: log(abs(12*sin(79))) = 1.6732296593971276
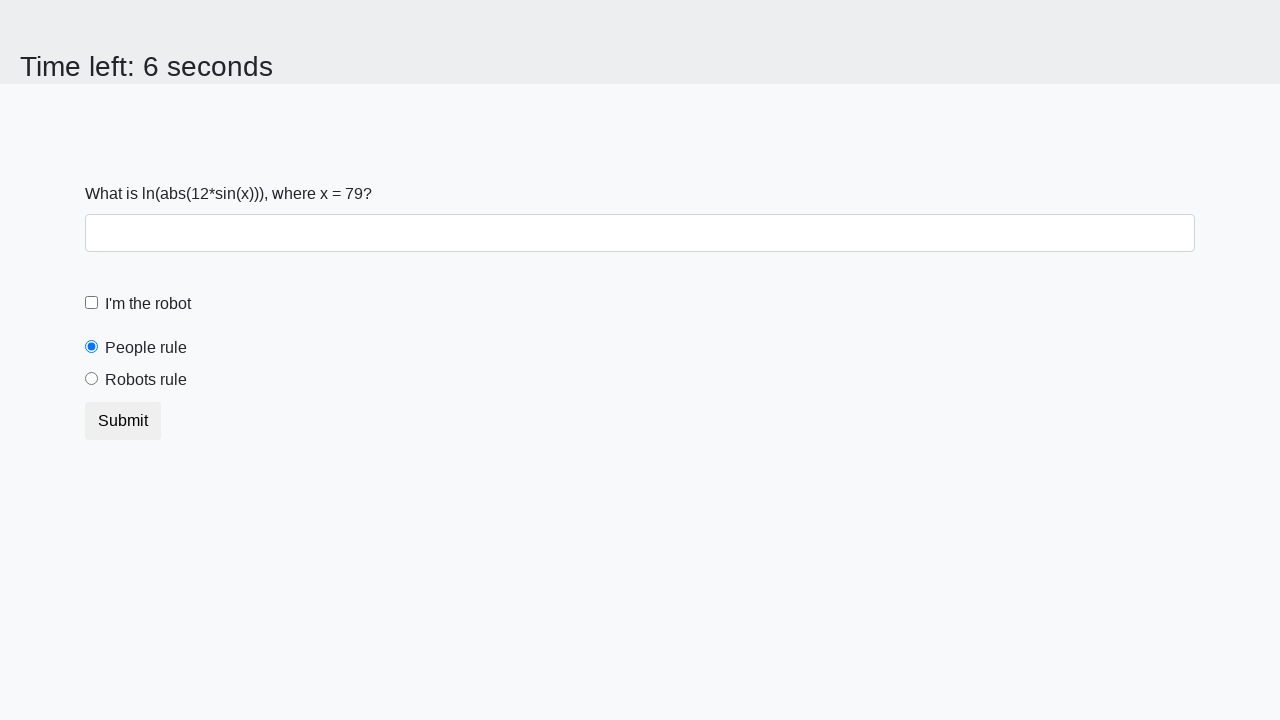

Filled answer field with calculated value: 1.6732296593971276 on #answer
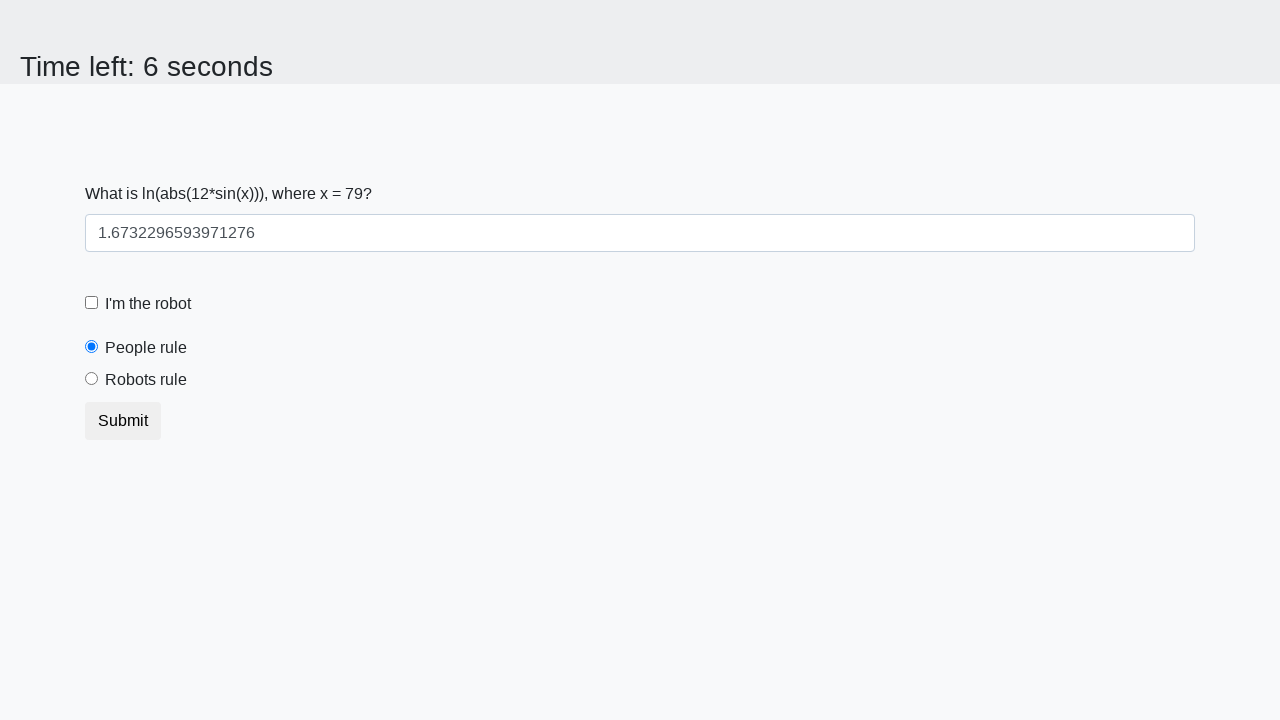

Clicked robot checkbox at (148, 304) on label[for='robotCheckbox']
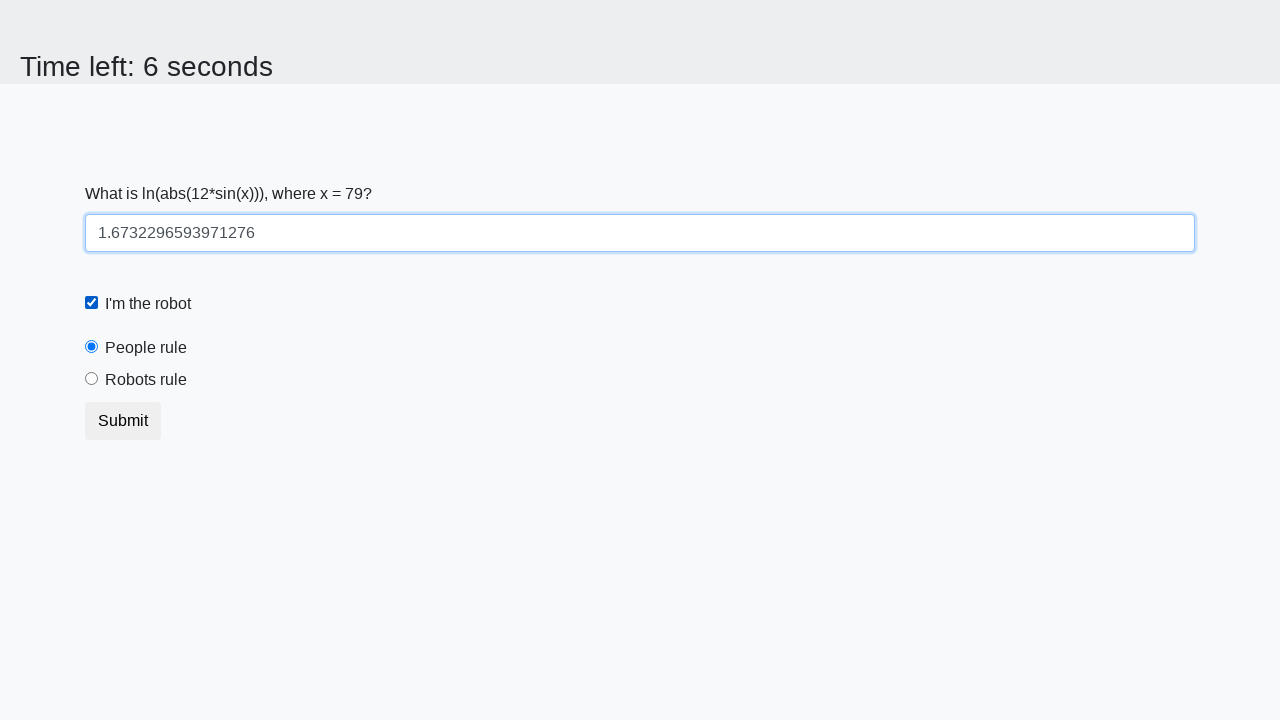

Clicked 'robots rule' radio button at (146, 380) on label[for='robotsRule']
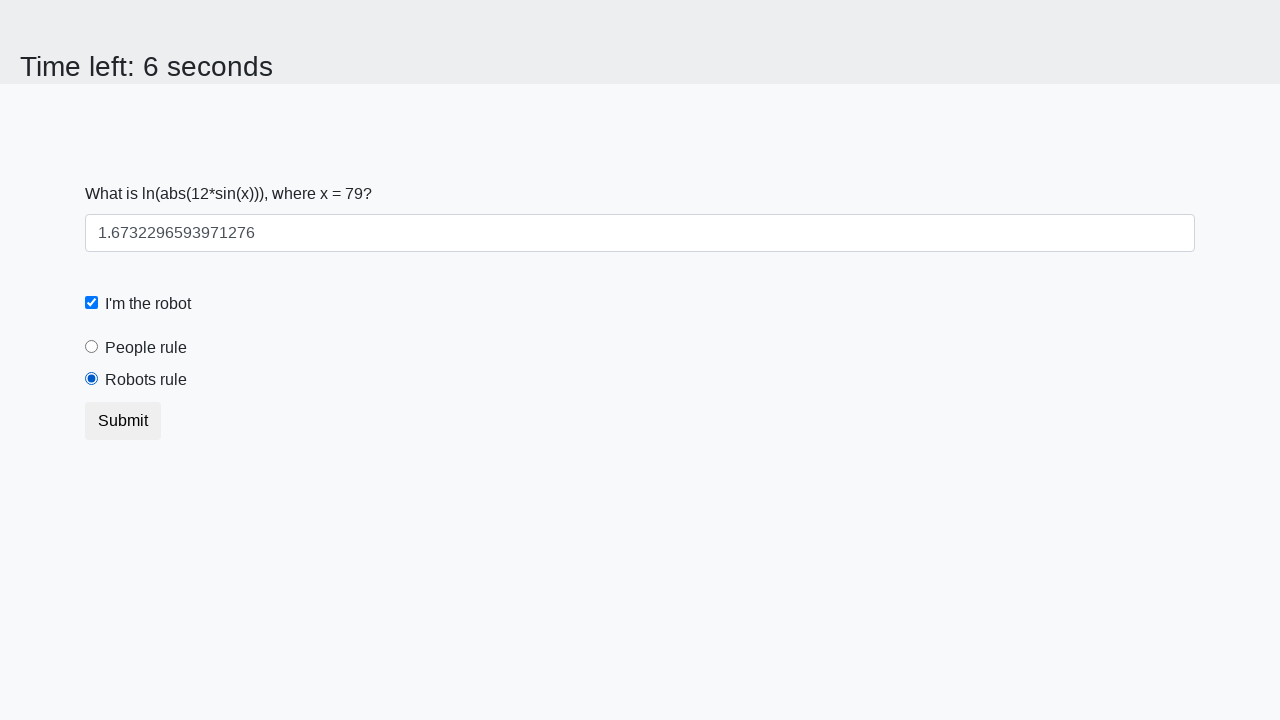

Clicked submit button to submit form at (123, 421) on .btn-default
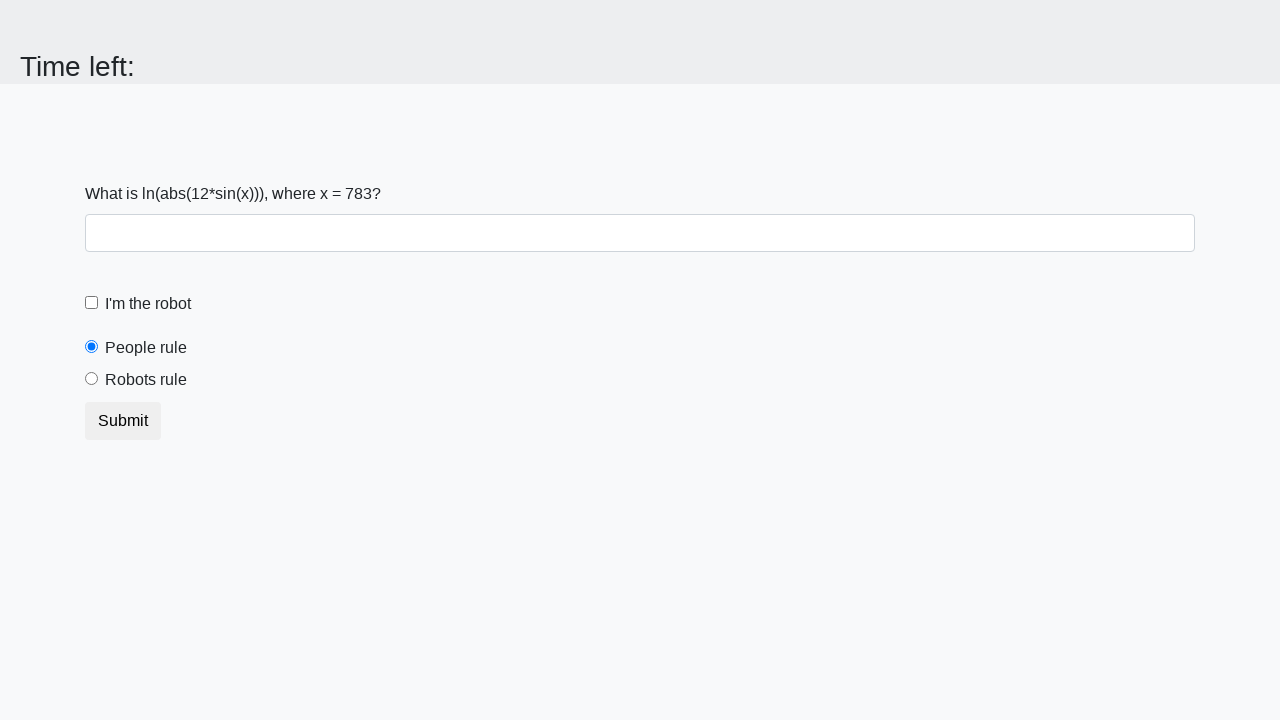

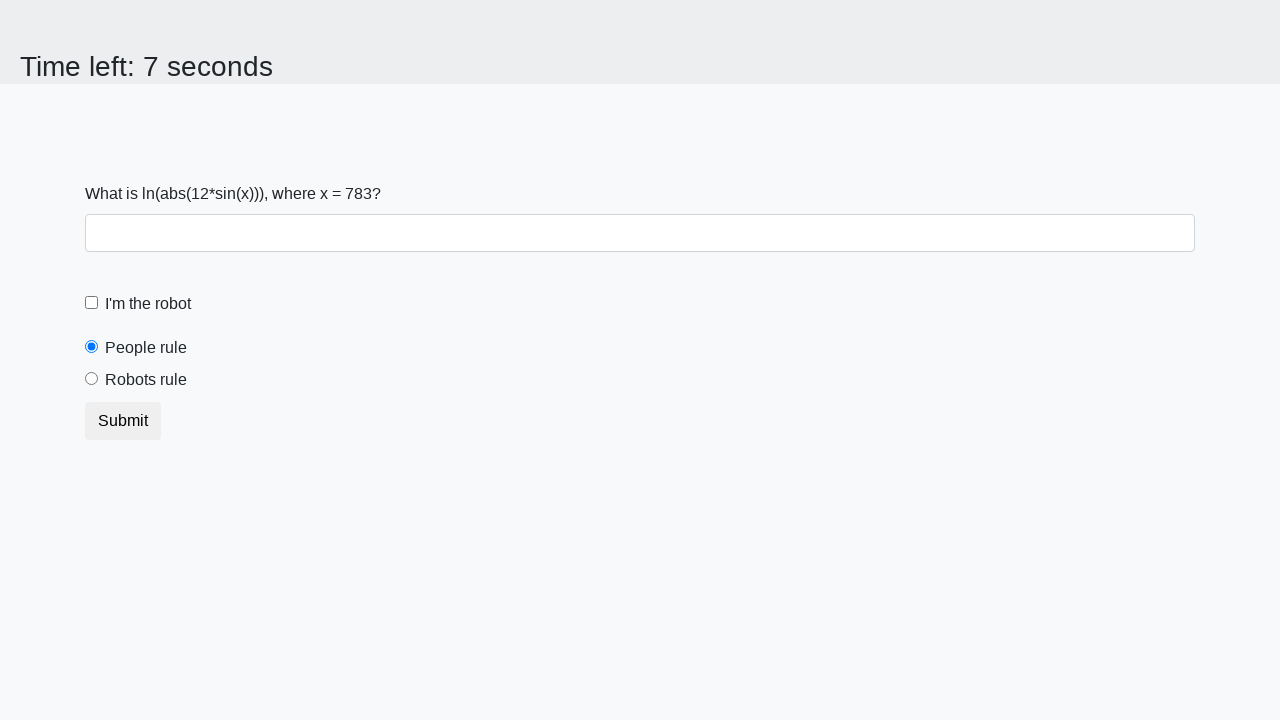